Tests checkbox interaction within an iframe by switching context and clicking the checkbox

Starting URL: https://seleniumbase.io/demo_page

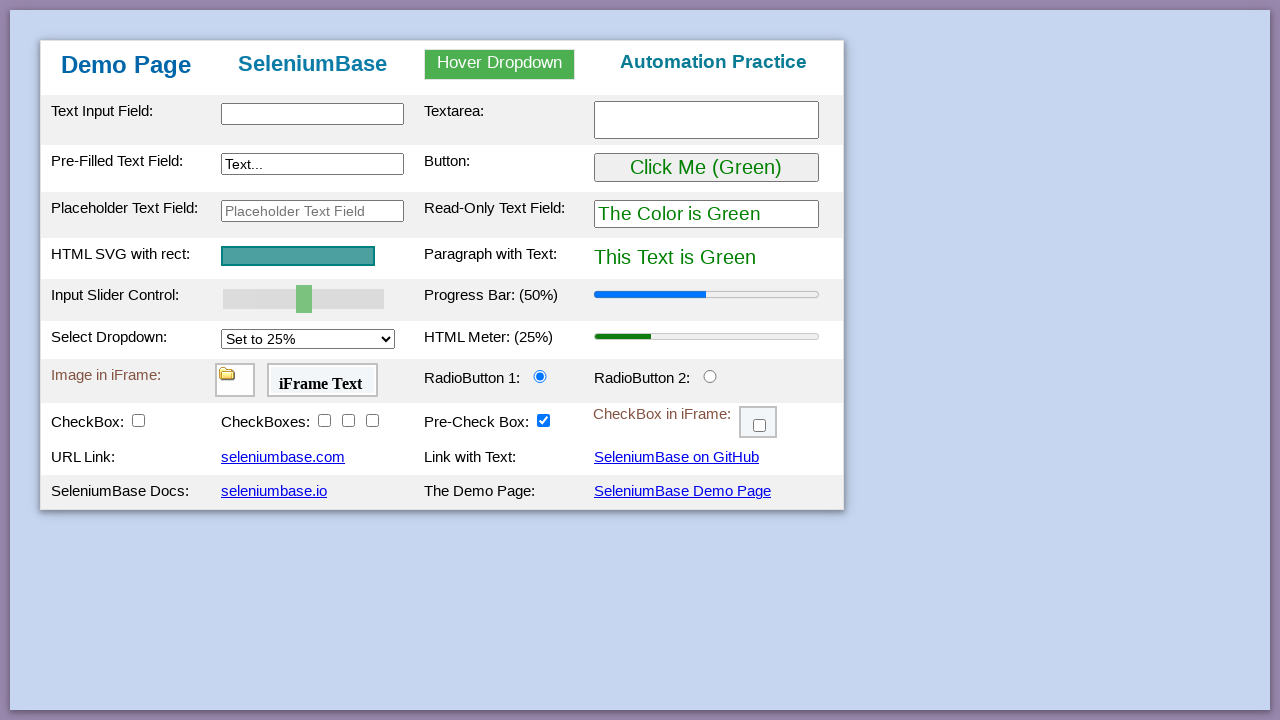

Located iframe with id 'myFrame3'
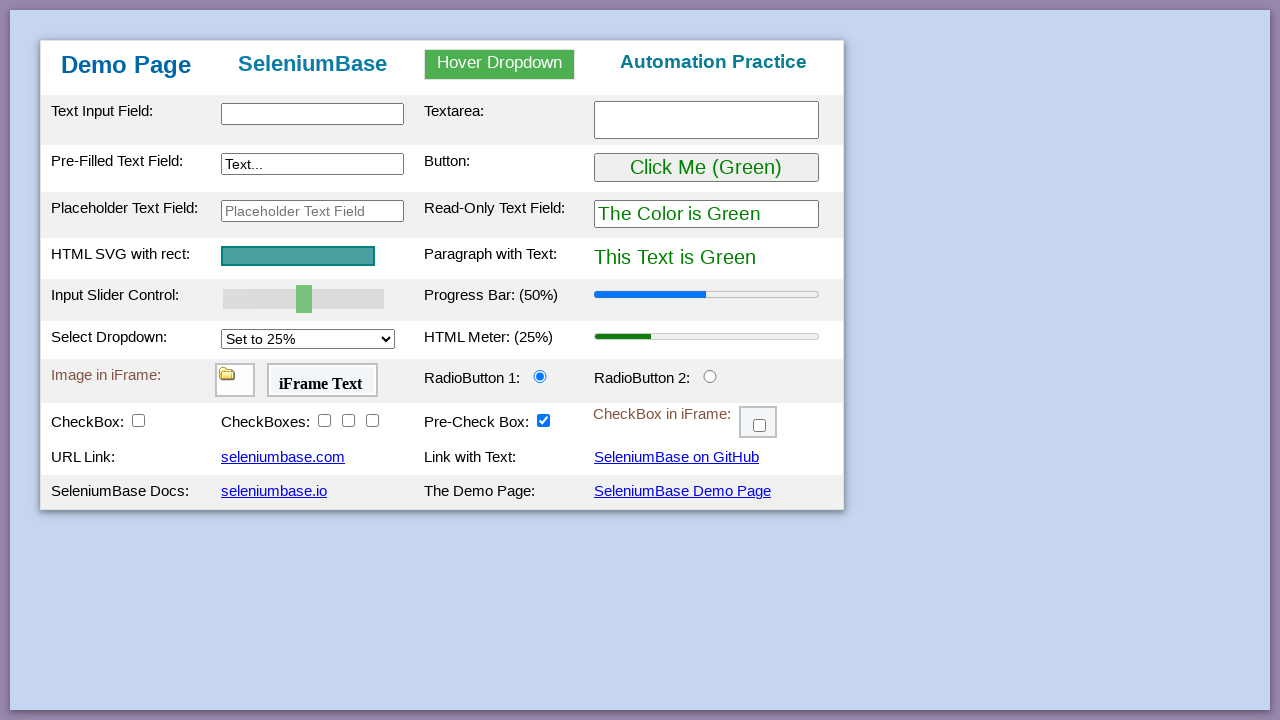

Clicked checkbox with id 'checkBox6' within iframe at (760, 426) on #myFrame3 >> internal:control=enter-frame >> #checkBox6
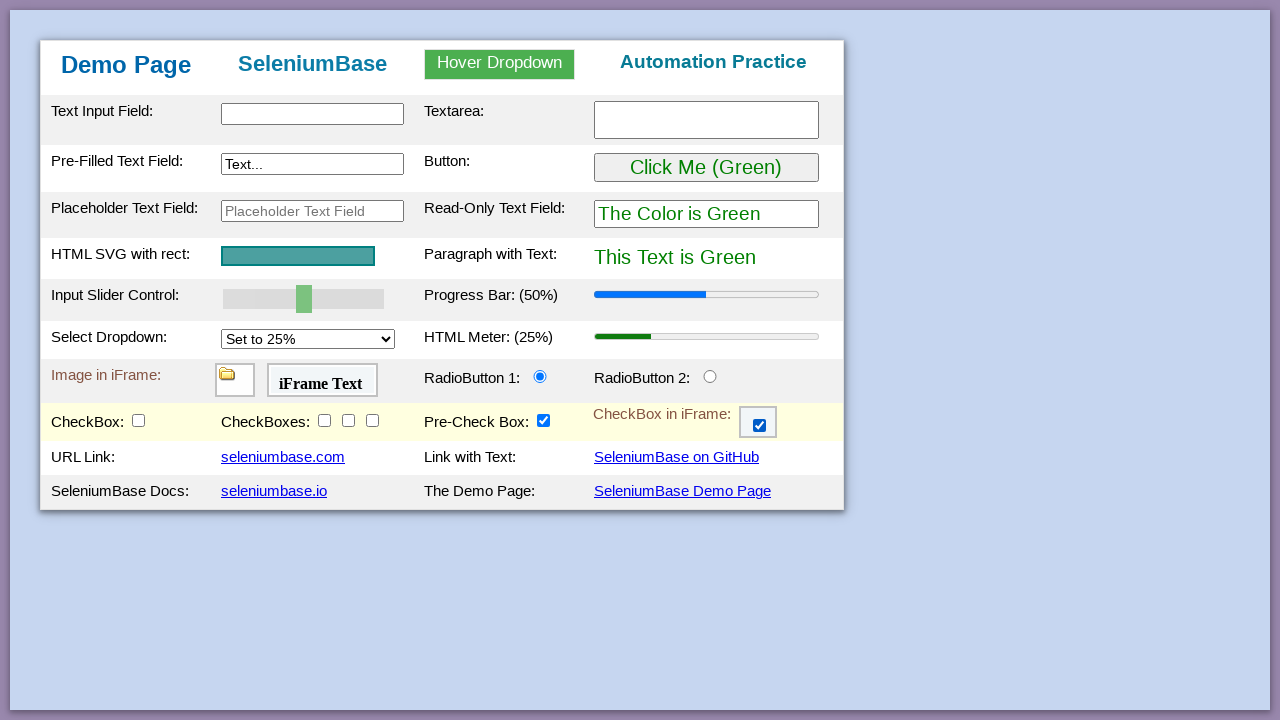

Verified progress bar element is visible in main context
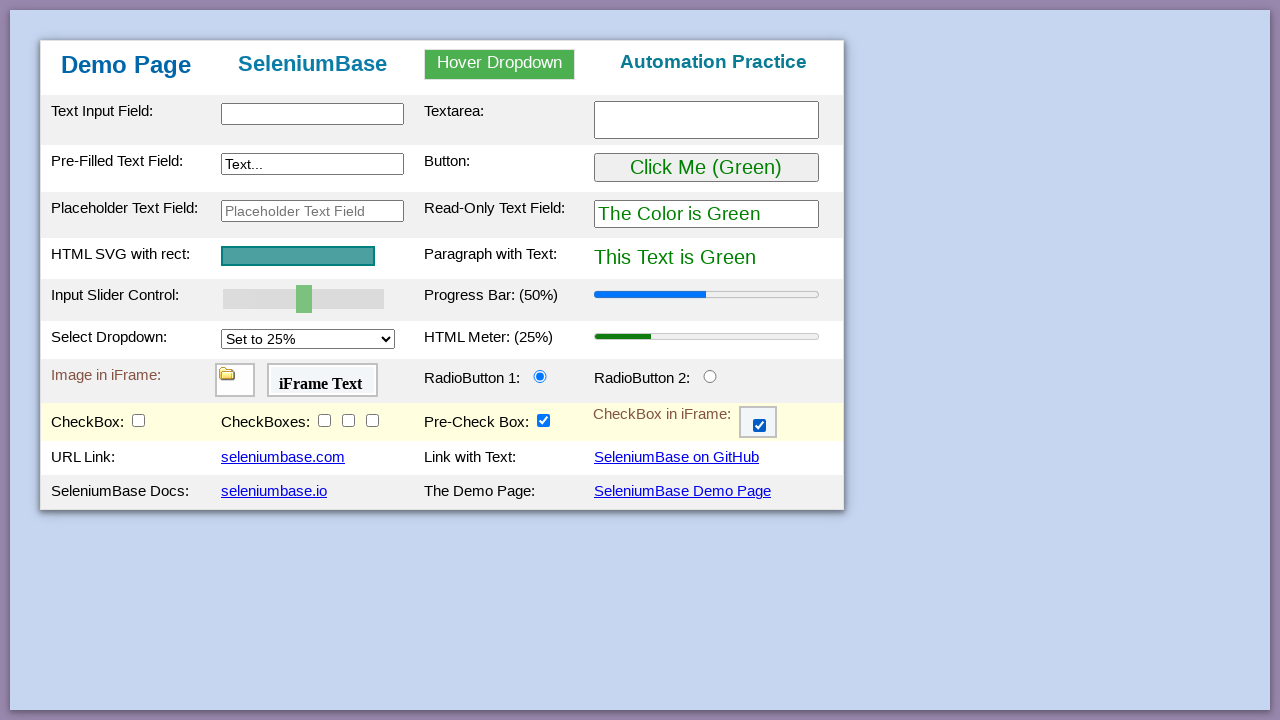

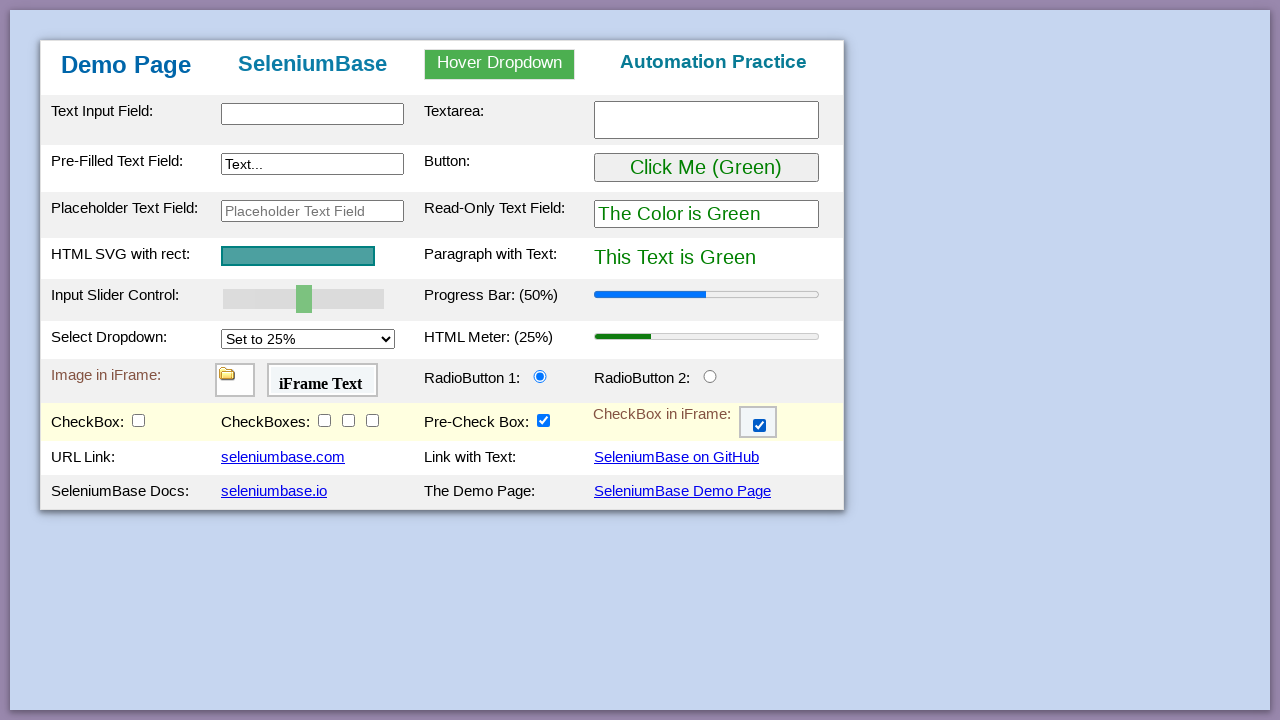